Navigates to LetCode homepage, clicks on the Work-Space link, then navigates to the Advance table section and verifies the table is present with headers.

Starting URL: https://letcode.in/

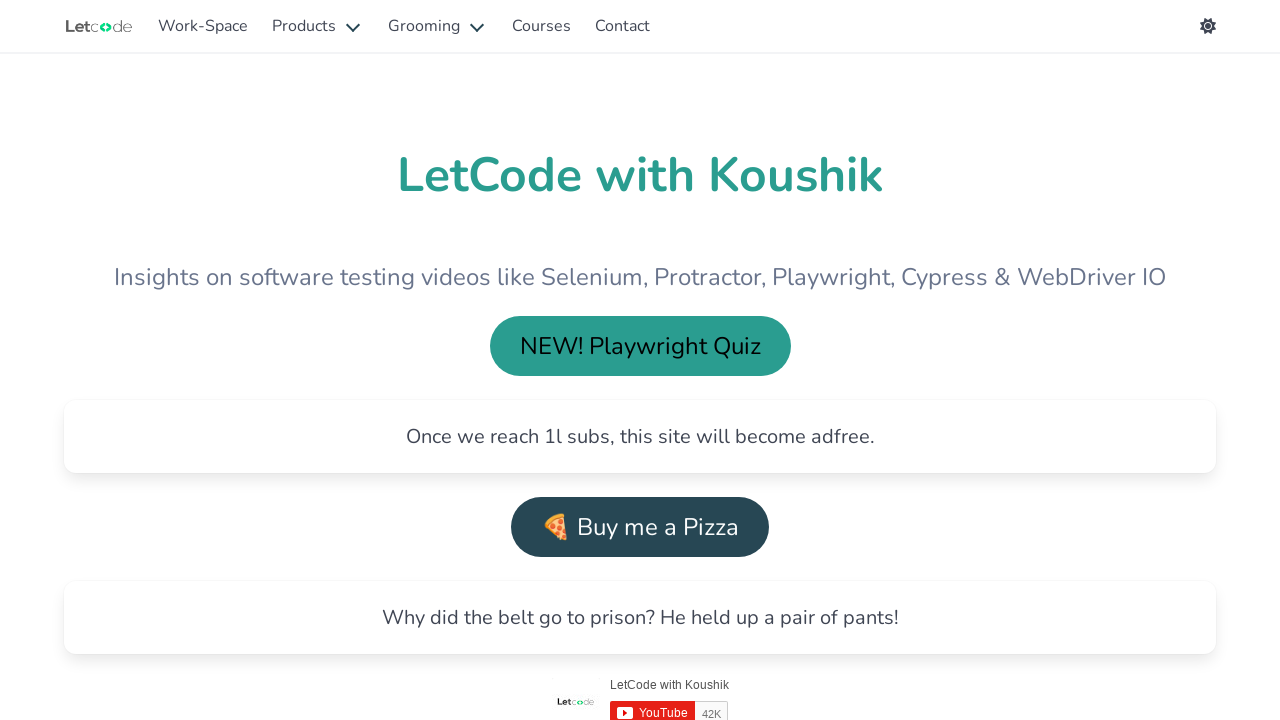

Clicked on Work-Space link at (203, 26) on xpath=//a[.='Work-Space']
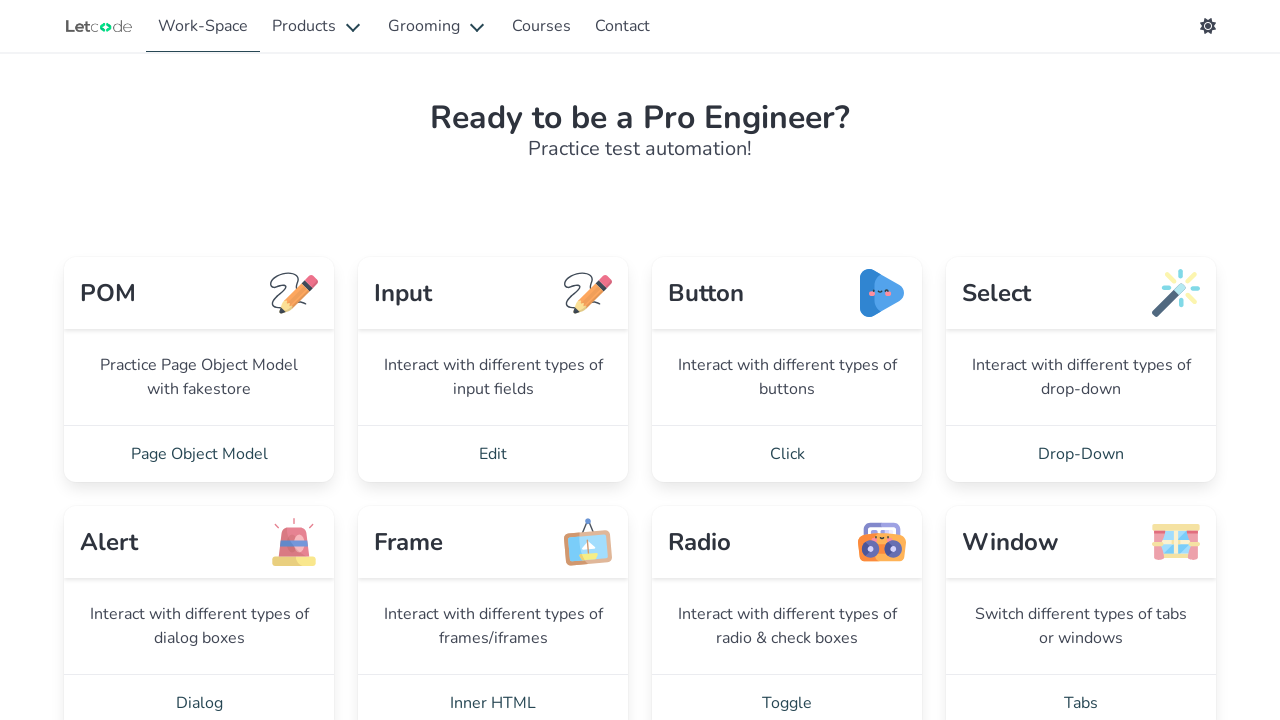

Clicked on Advance table link at (199, 360) on xpath=//a[normalize-space()='Advance table']
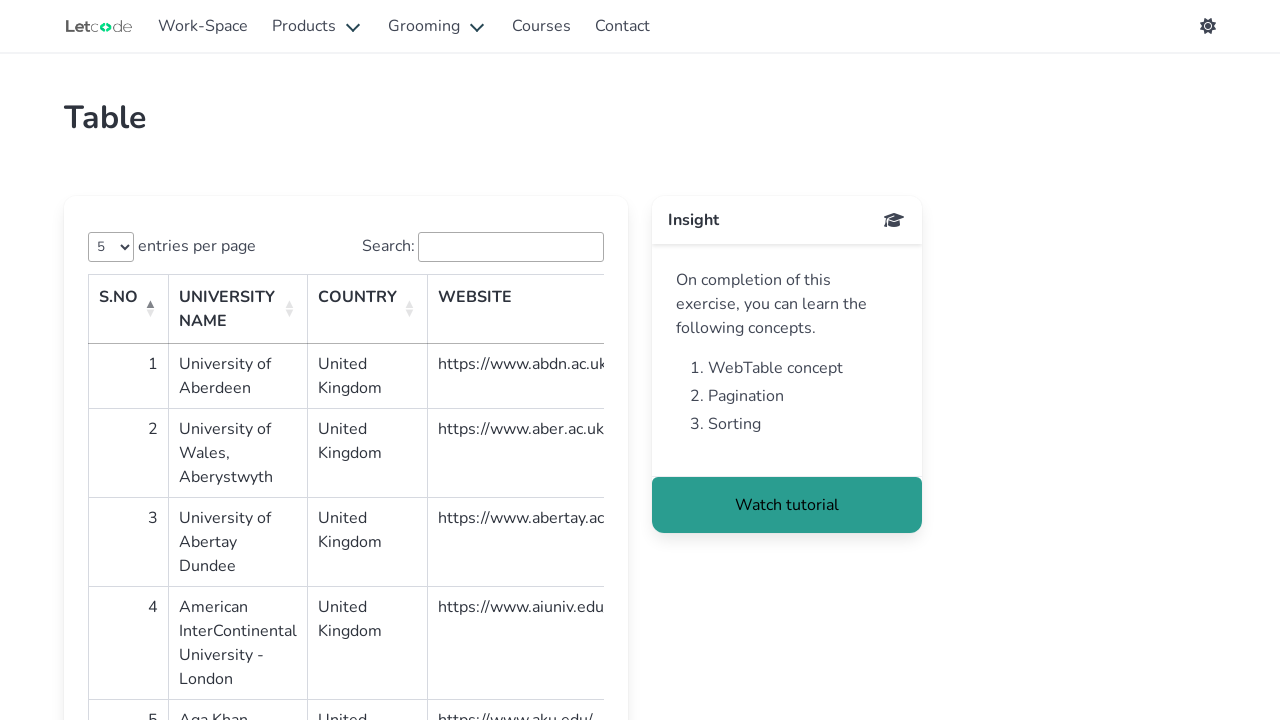

Advanced table section loaded and is visible
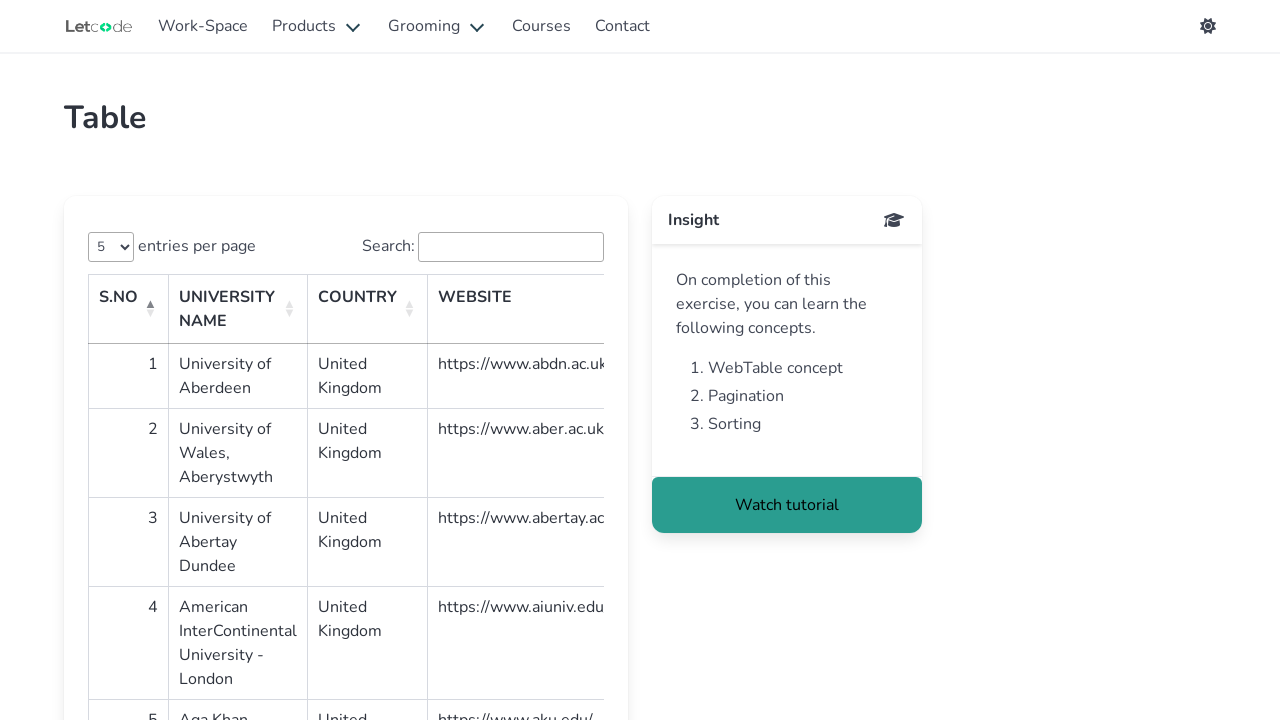

Verified table headers are present
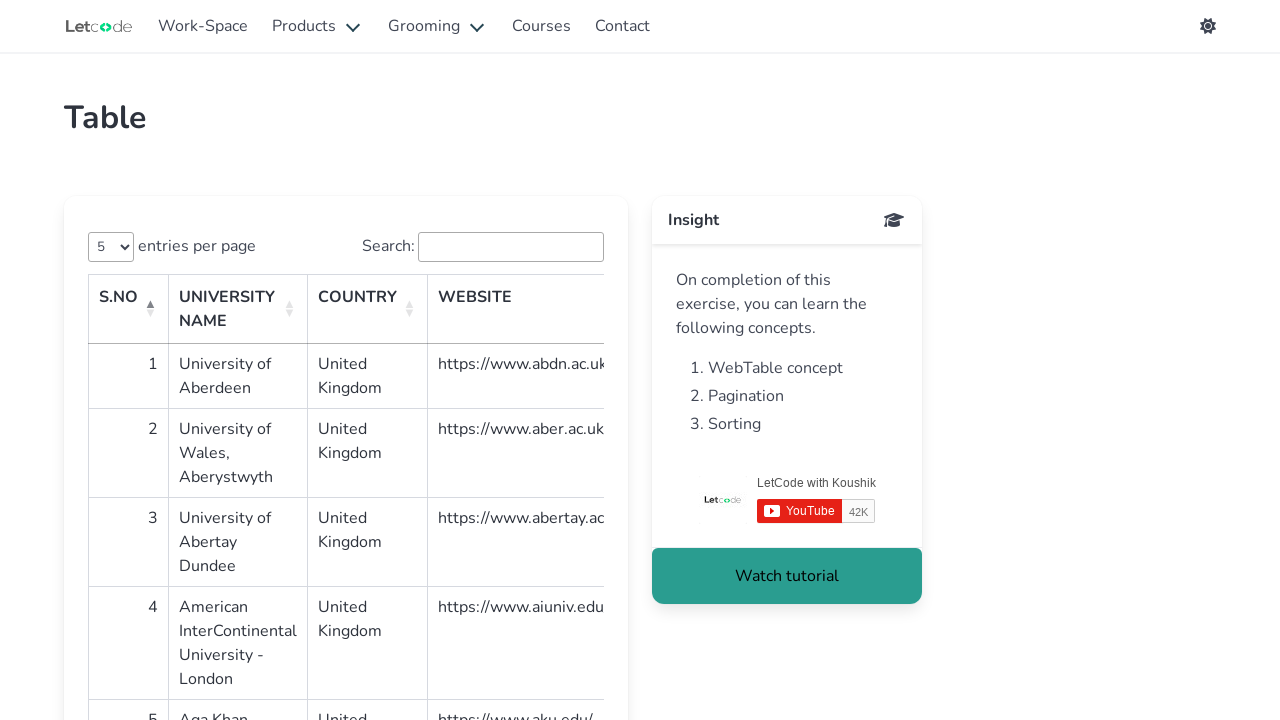

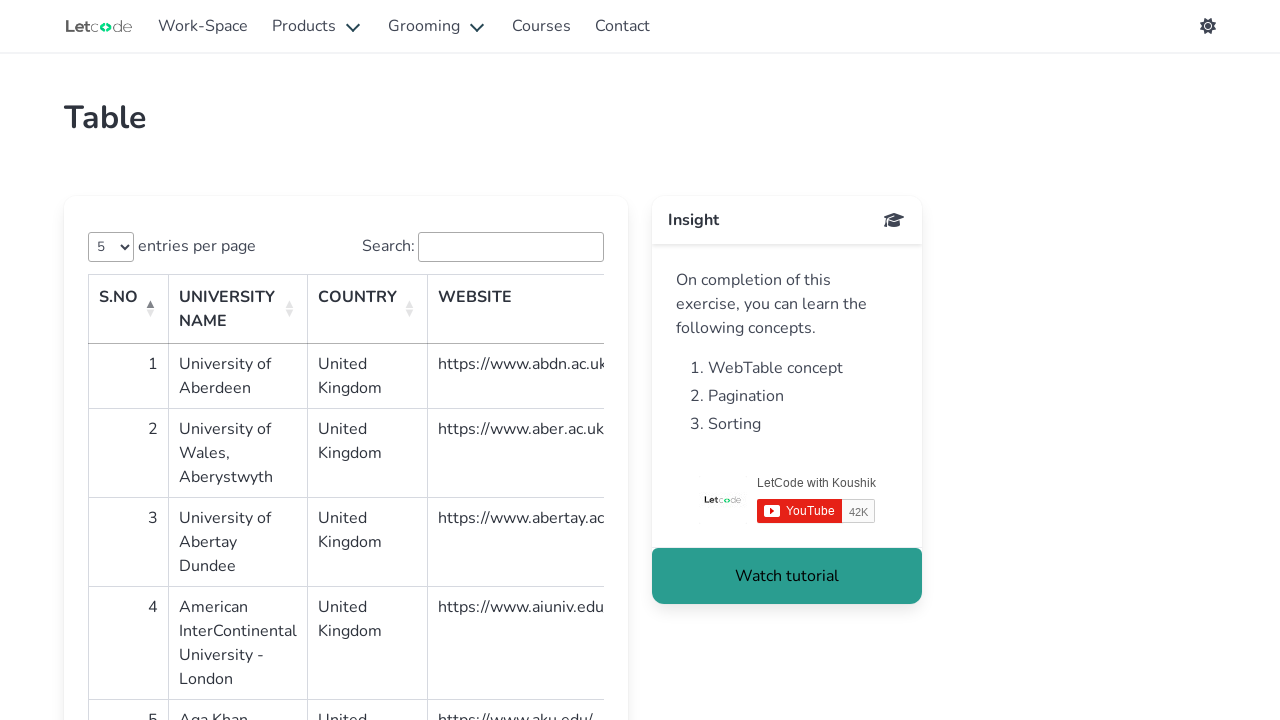